Navigates to Microsoft homepage and verifies the page title contains "Microsoft"

Starting URL: https://www.microsoft.com/

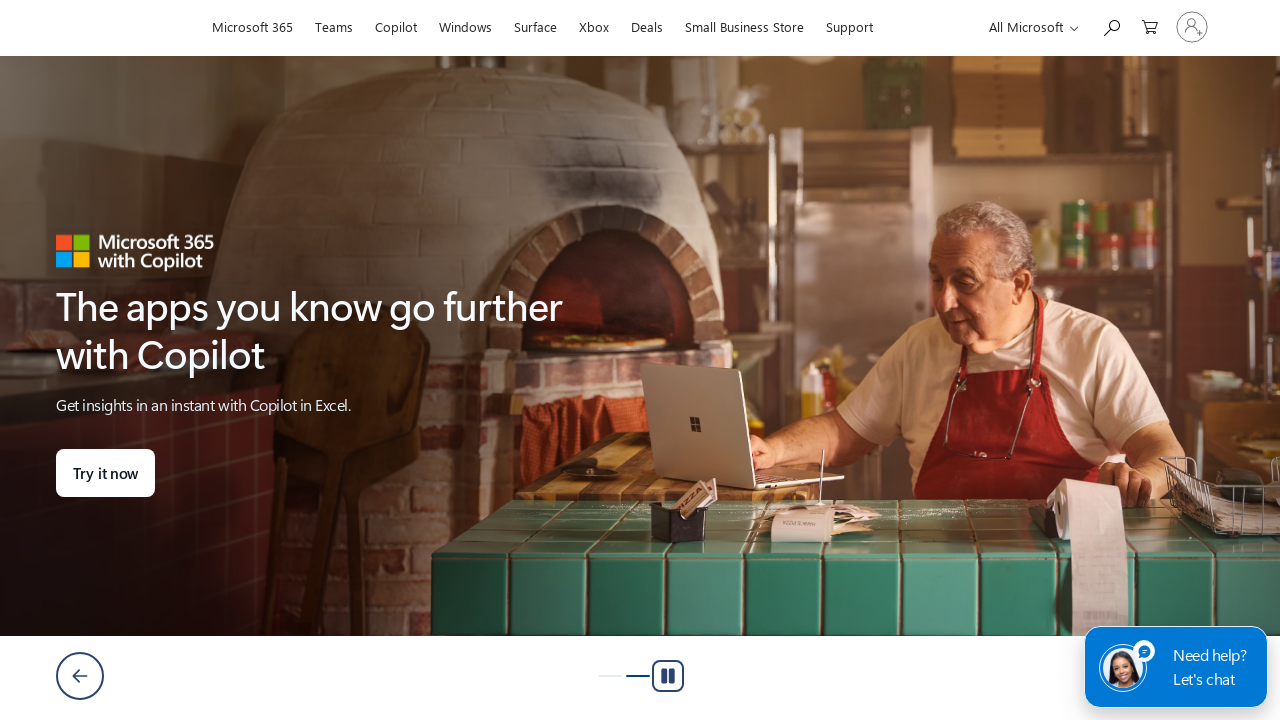

Waited for page to reach domcontentloaded state
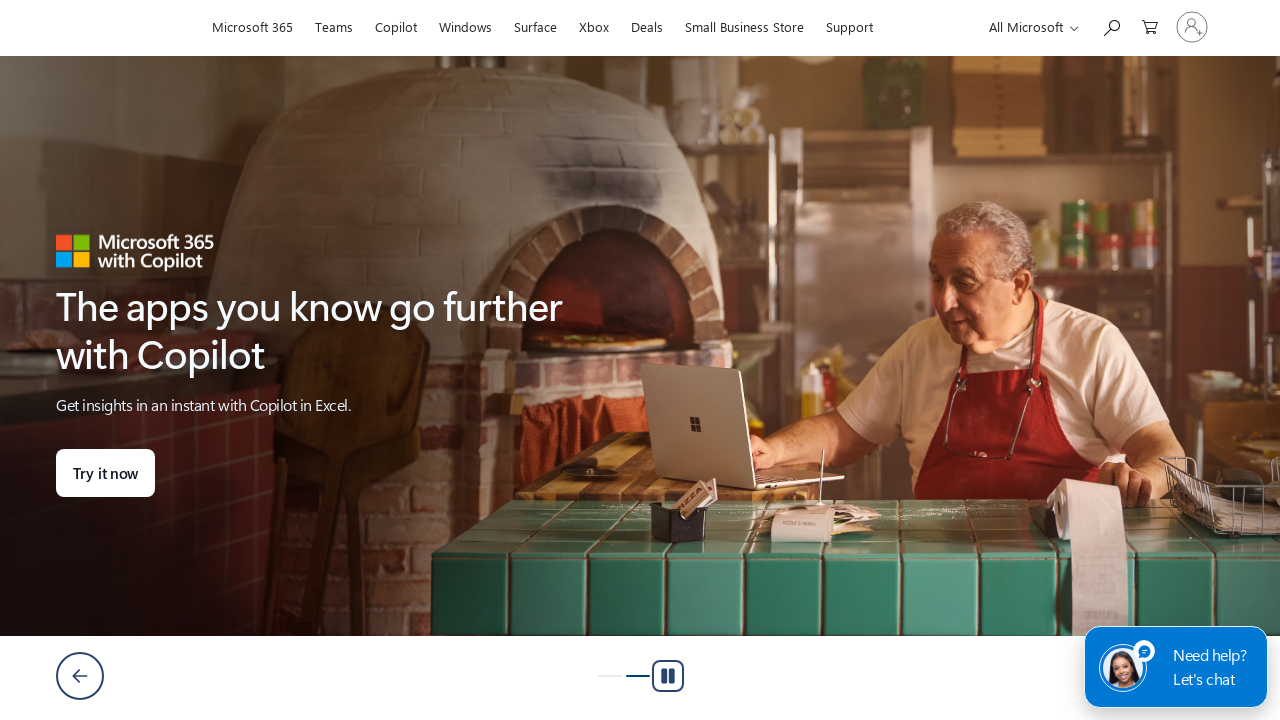

Verified page title contains 'Microsoft'
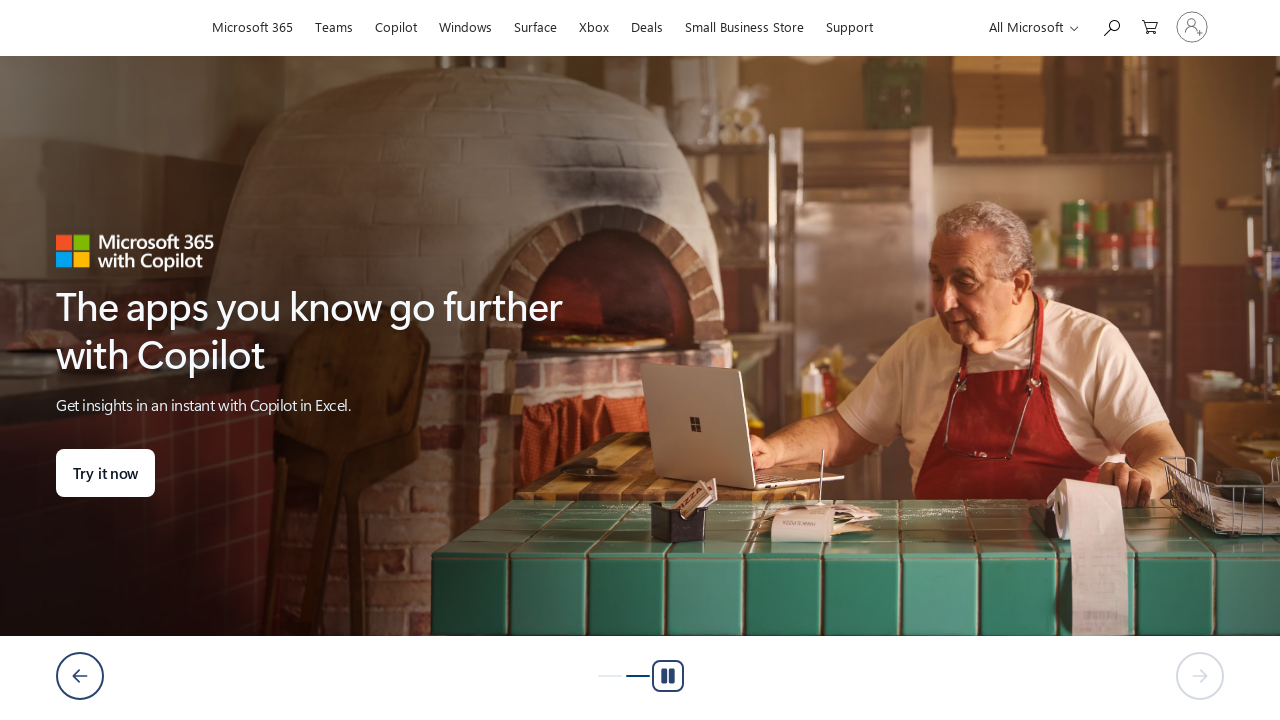

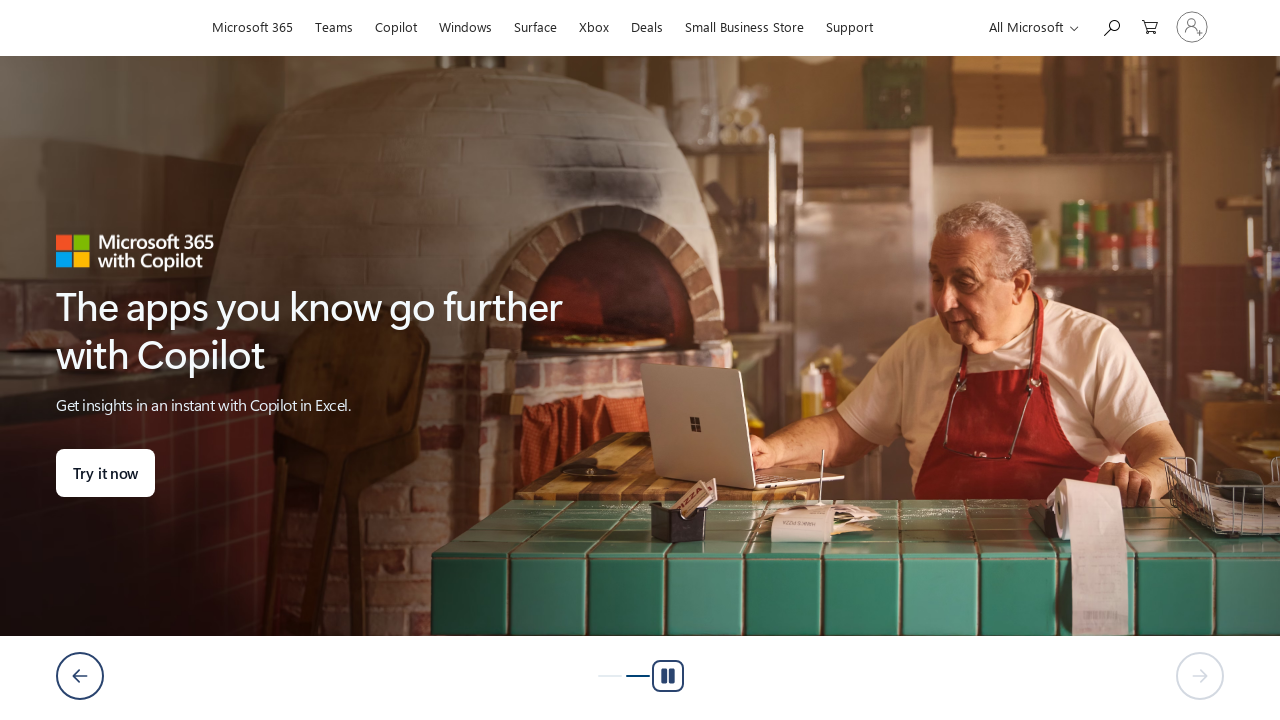